Tests the search functionality on a Polish debt marketplace website by entering a NIP (tax identification number) in the search field and submitting the search.

Starting URL: https://kaczmarski.pl/gielda-wierzytelnosci

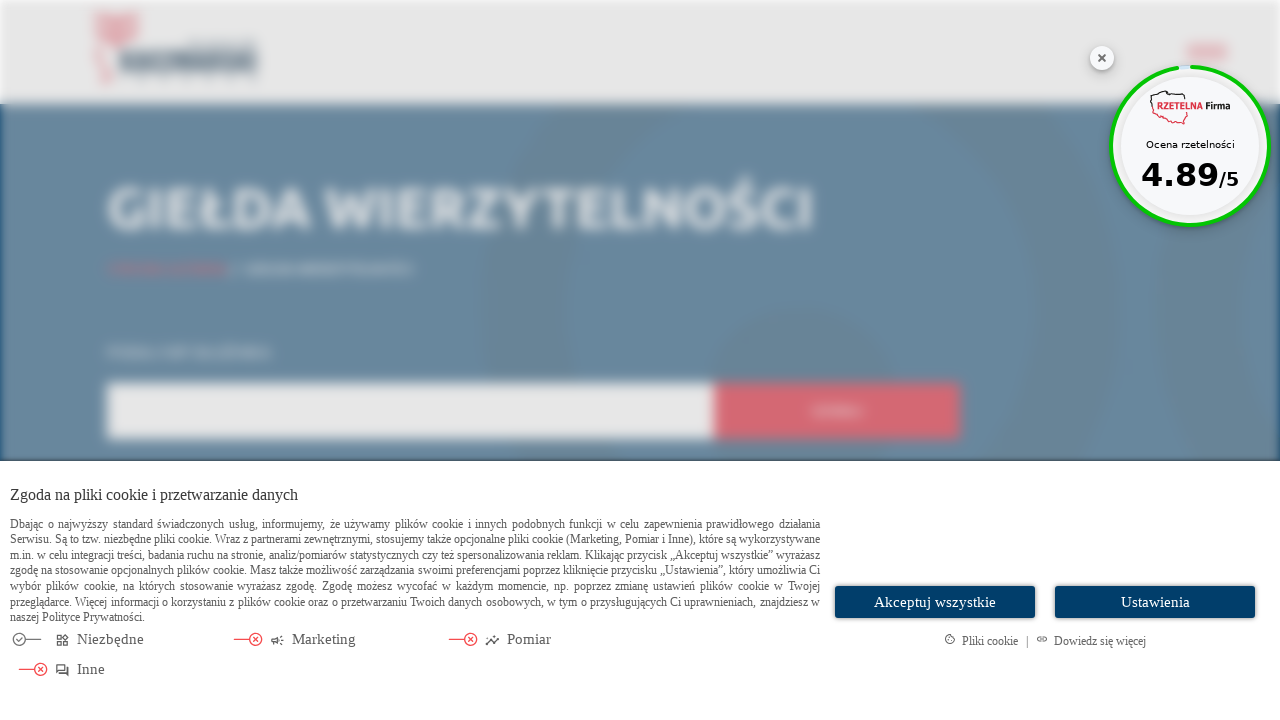

Filled search field with NIP 'PL5270103827' on input[name='searcher']
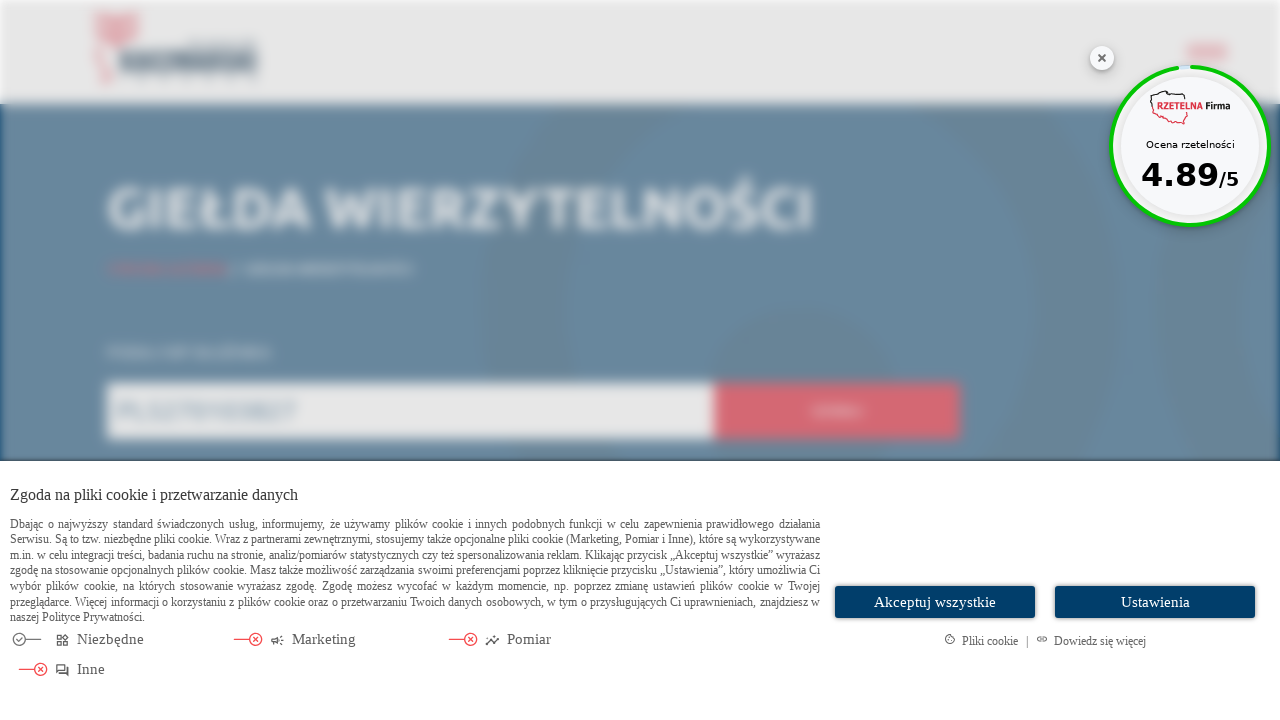

Pressed Enter to submit NIP search on input[name='searcher']
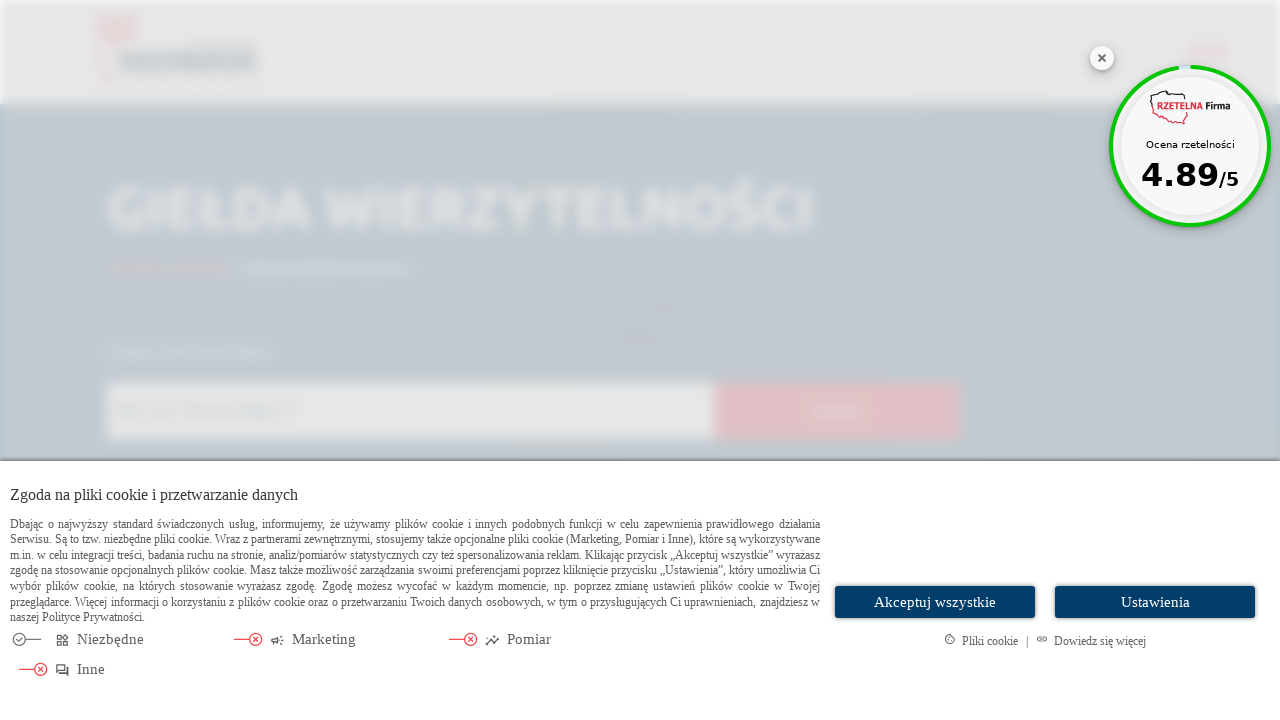

Search results loaded successfully
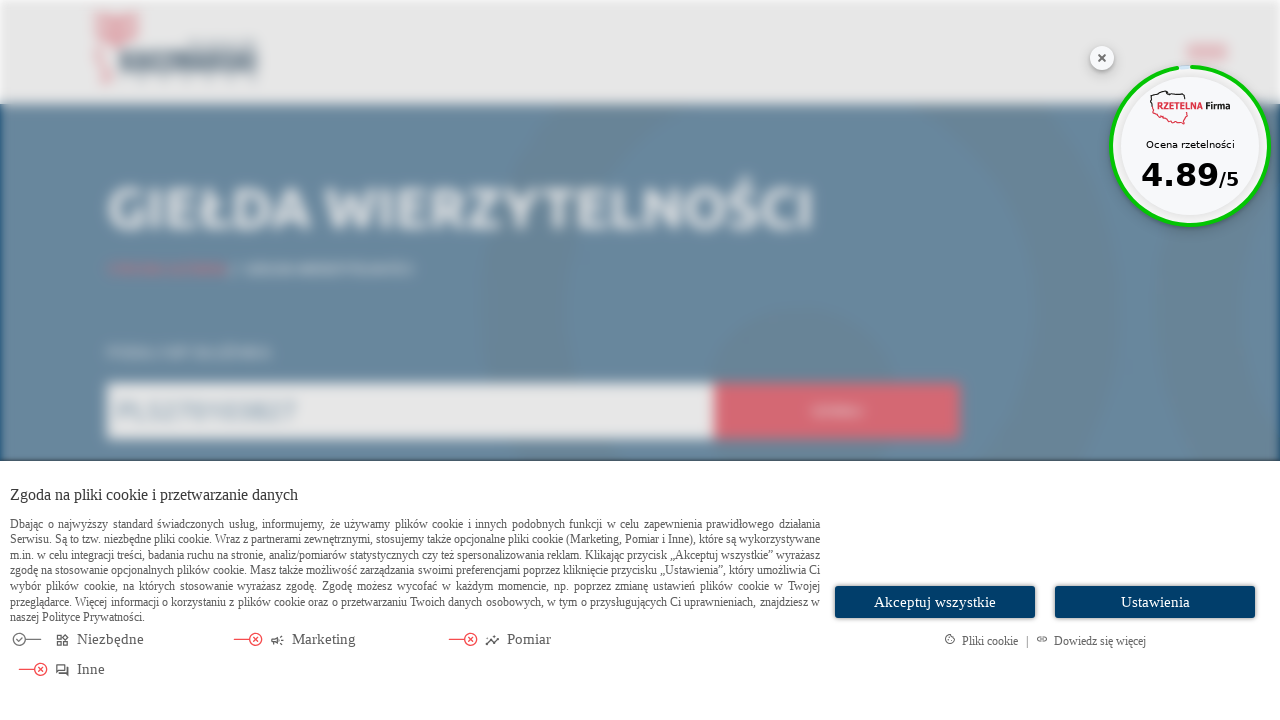

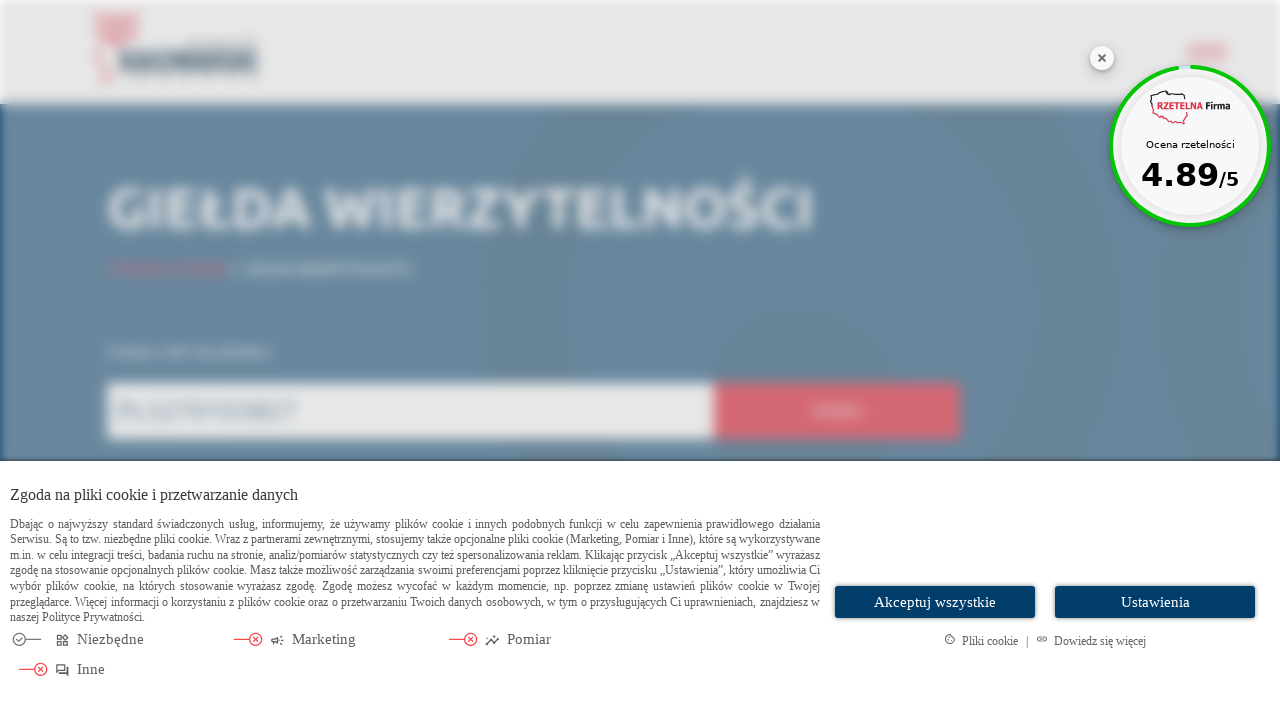